Navigates to the SWAPI (Star Wars API) website, collects menu navigation links, visits each linked page, and verifies that header elements are present on the pages.

Starting URL: https://swapi.dev/

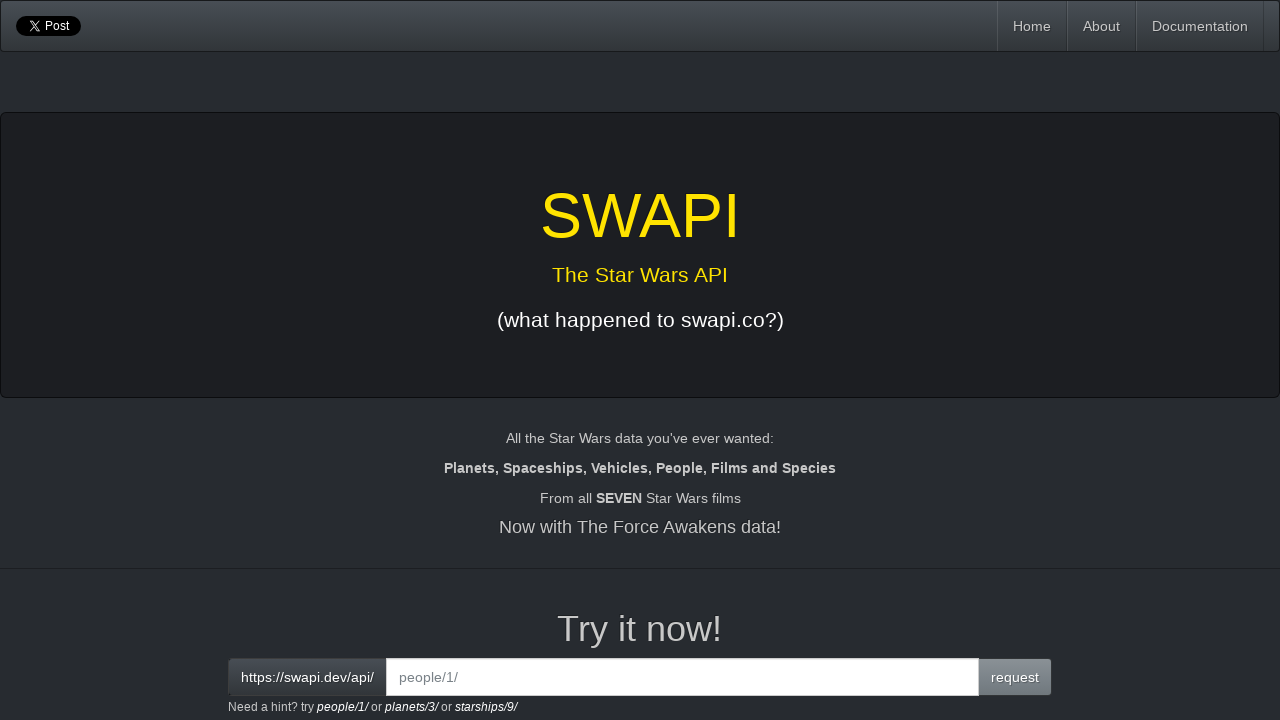

Waited for page body to load on SWAPI website
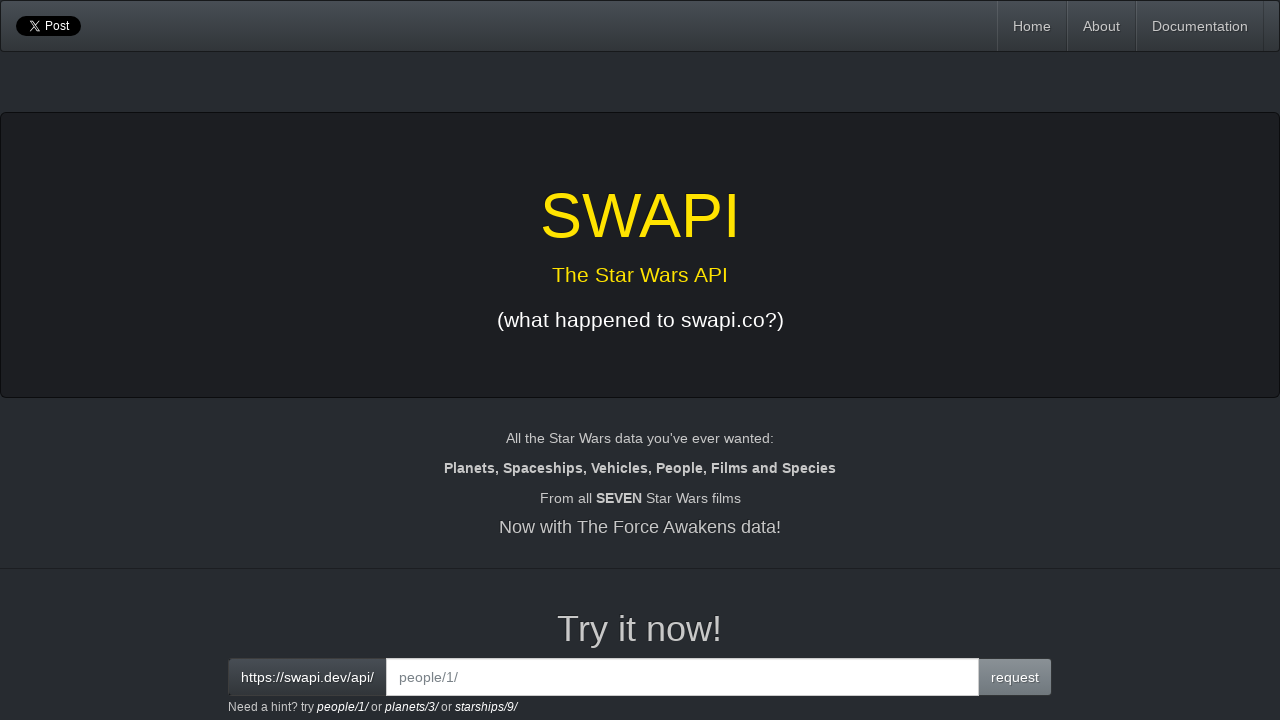

Located all navbar menu links
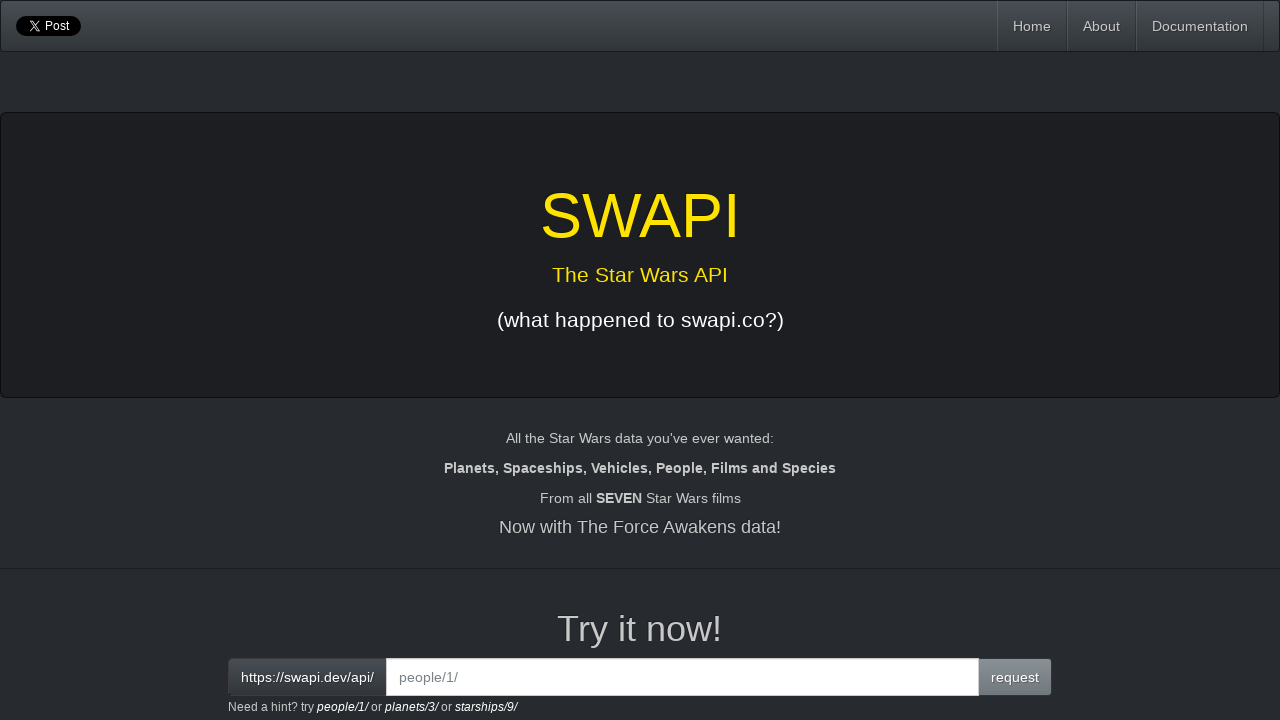

Extracted 3 menu URLs from navbar
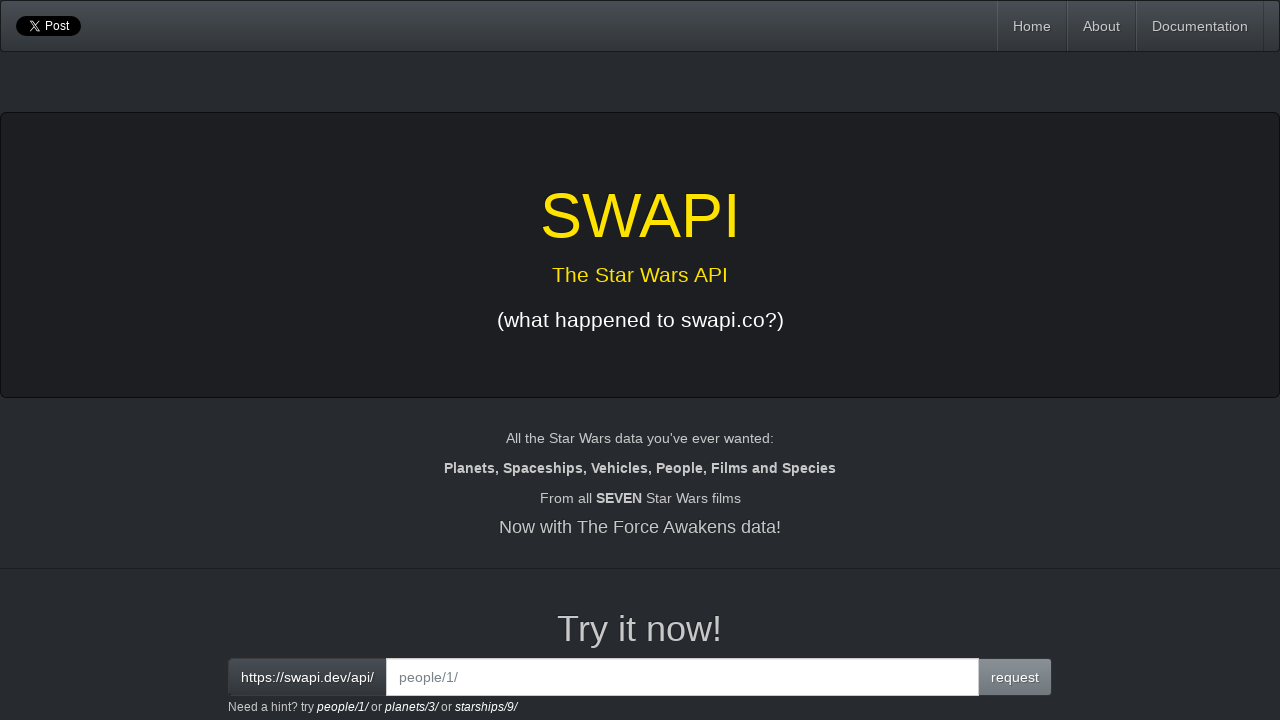

Navigated to menu page: /
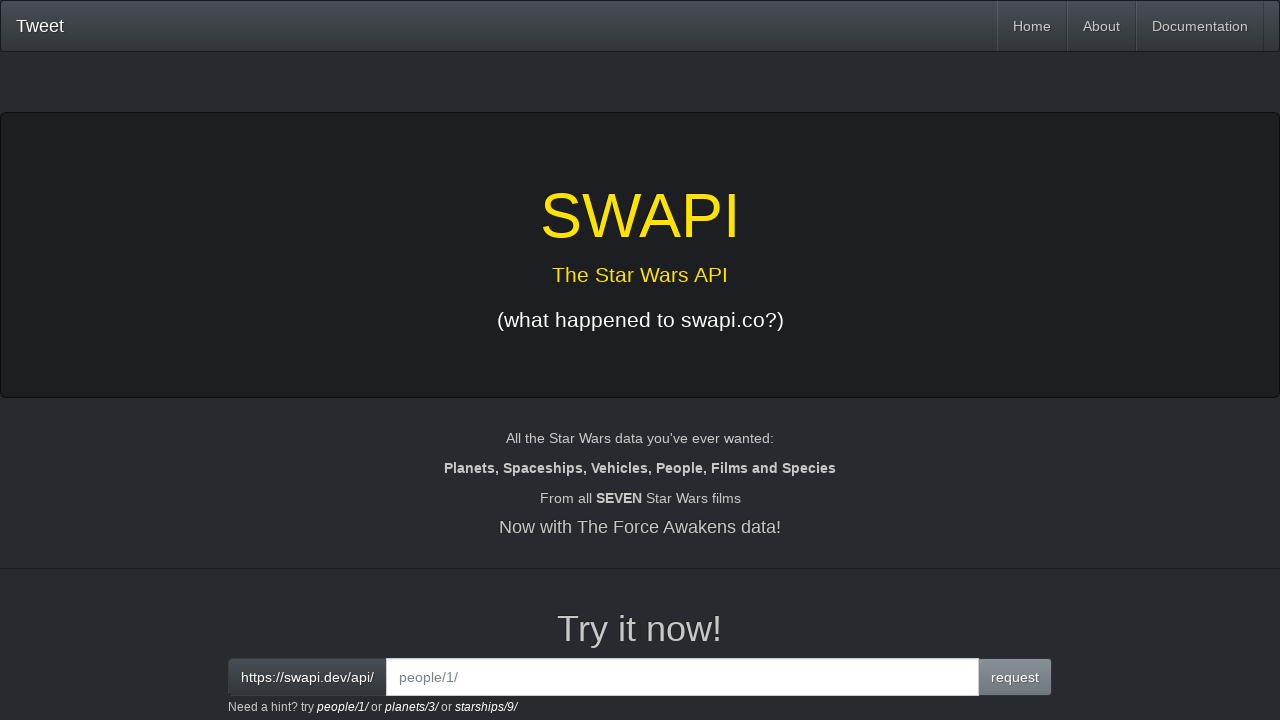

Page body loaded for URL: /
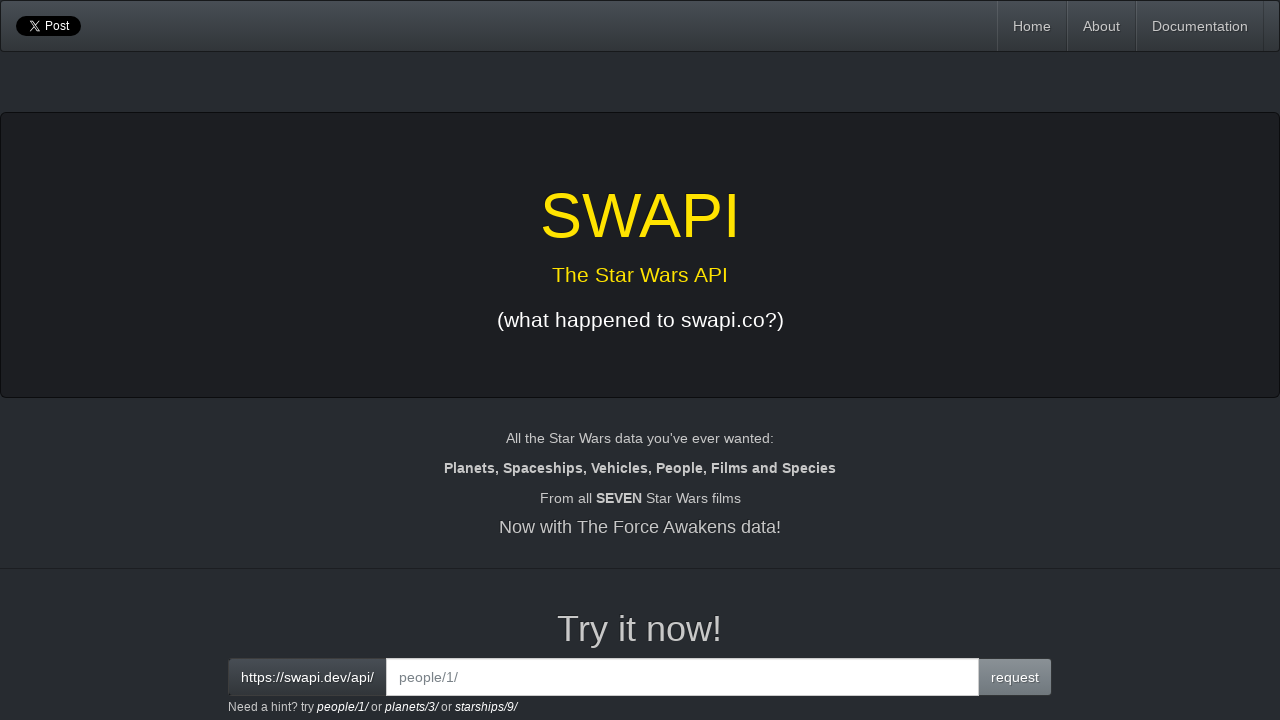

Waited 1 second for content to render
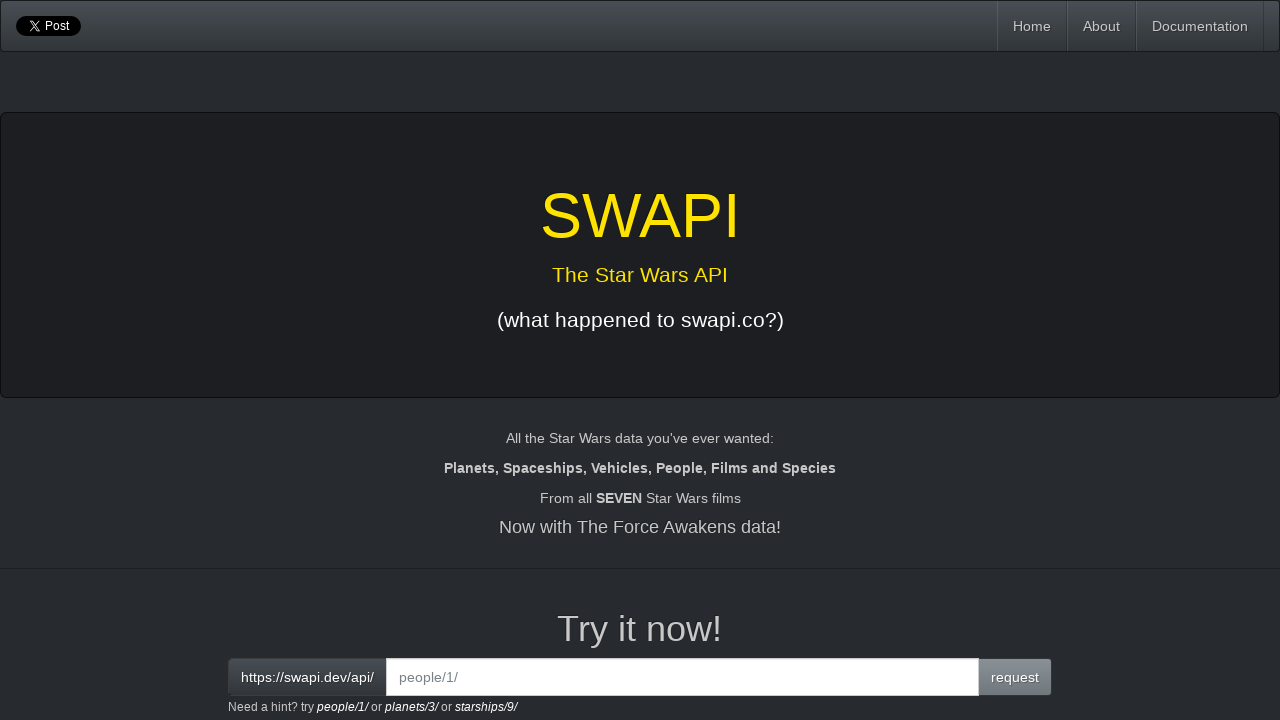

Verified header elements are present on page: /
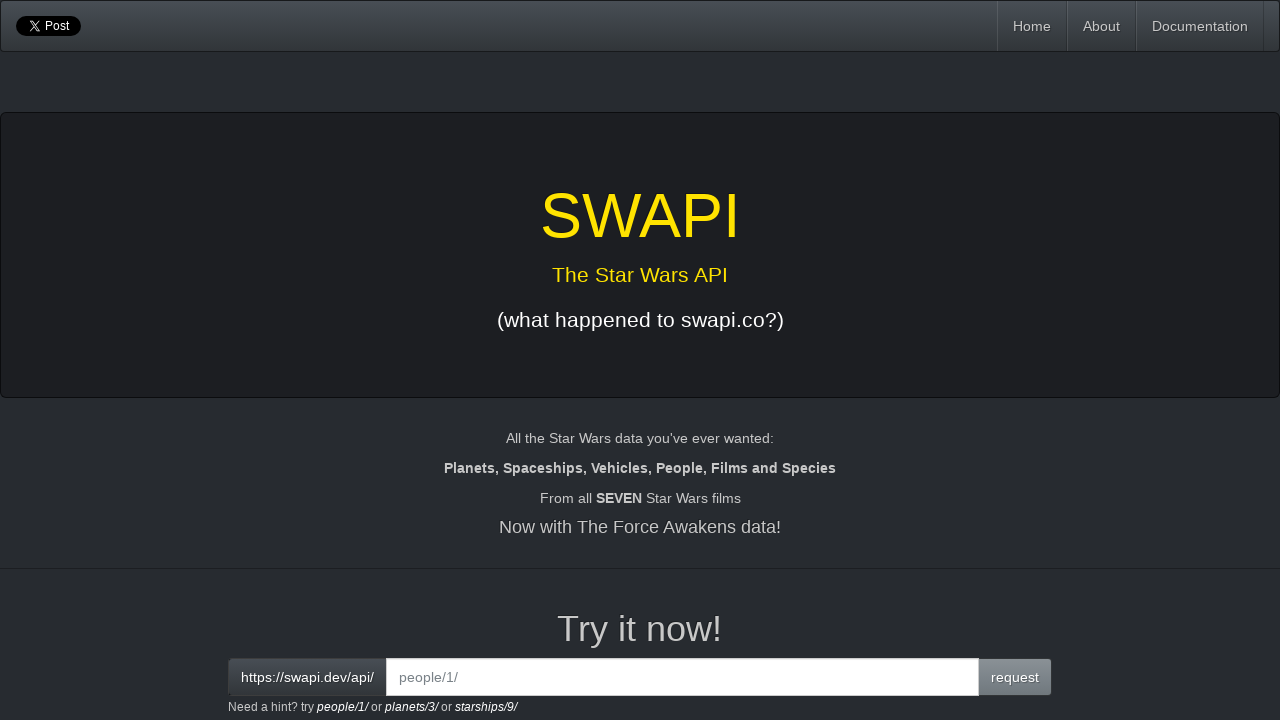

Navigated to menu page: /about
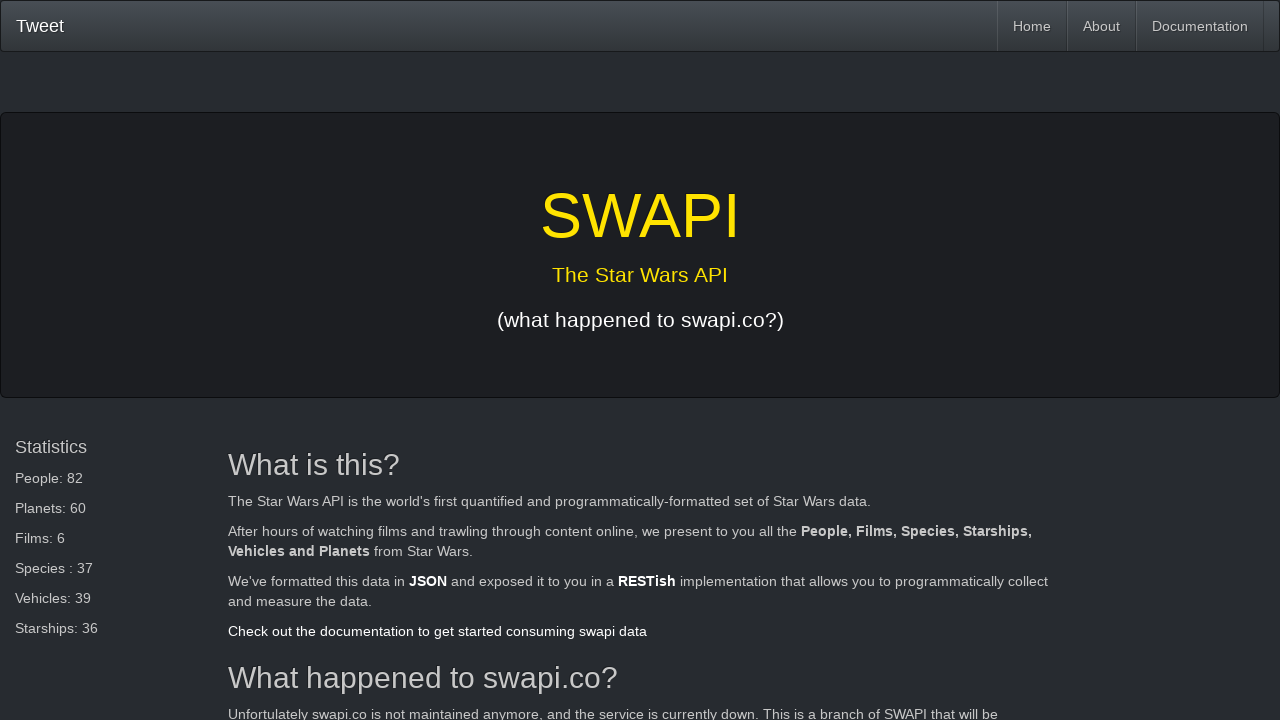

Page body loaded for URL: /about
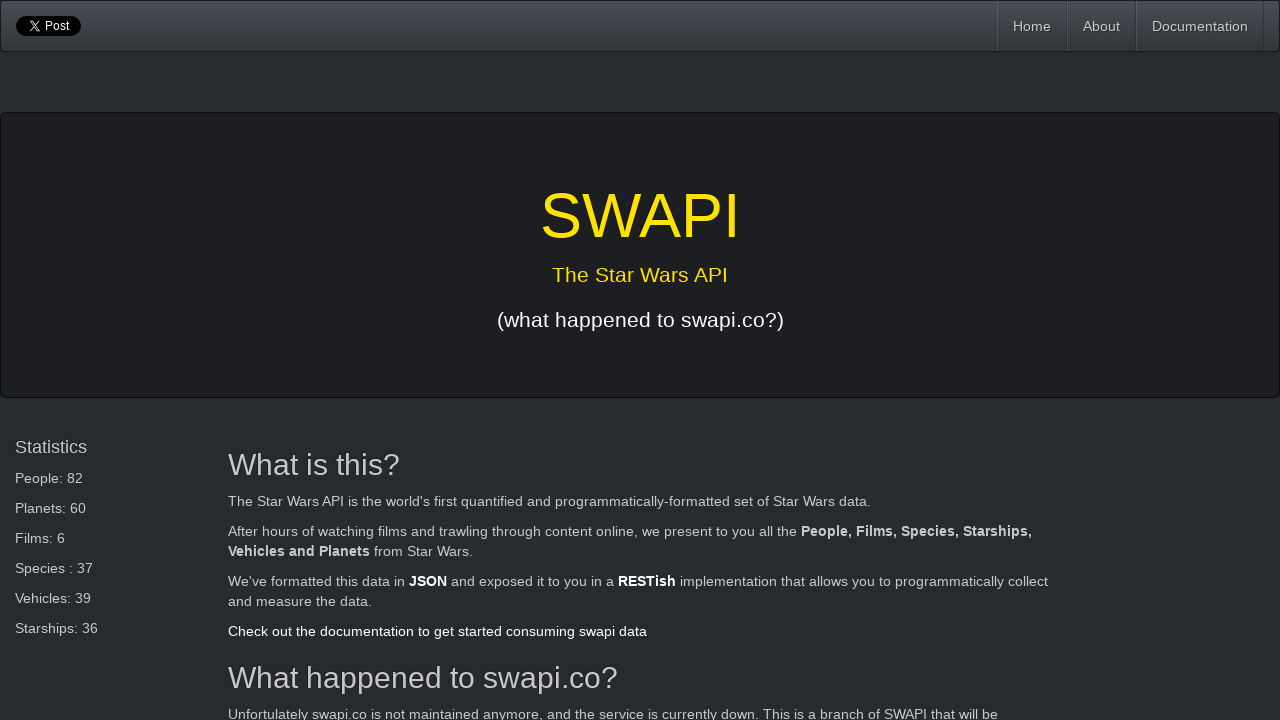

Waited 1 second for content to render
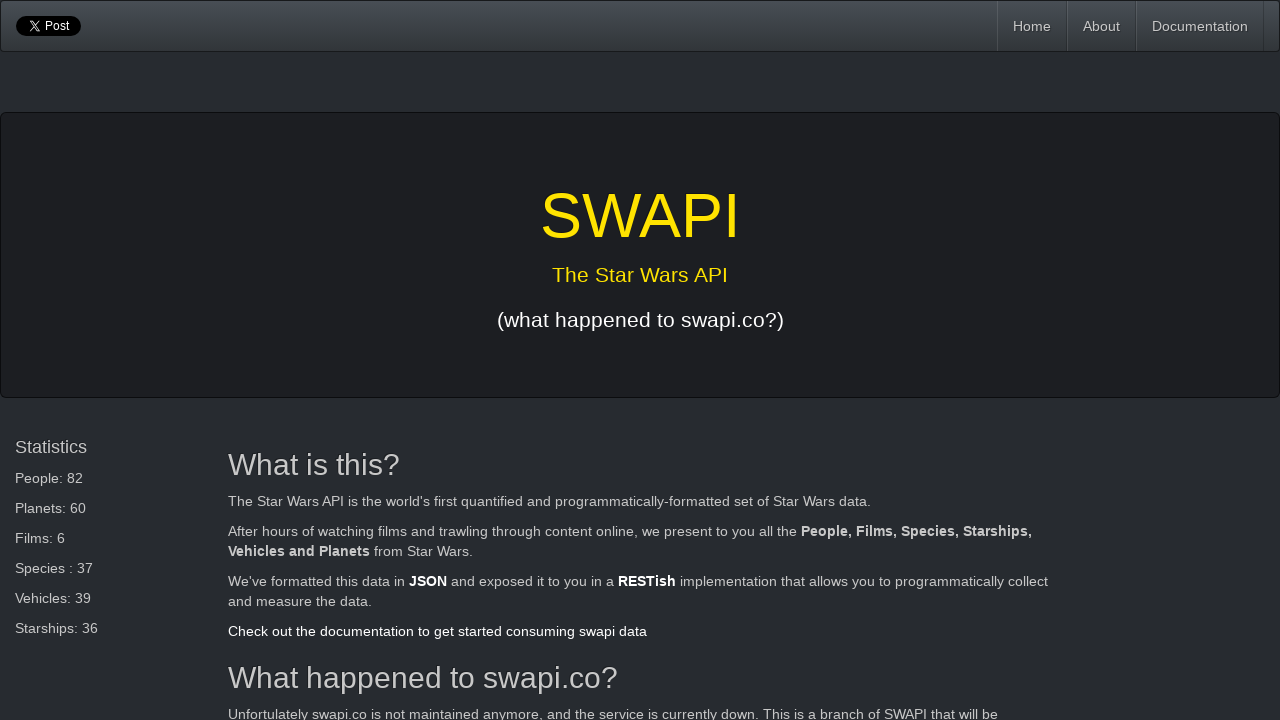

Verified header elements are present on page: /about
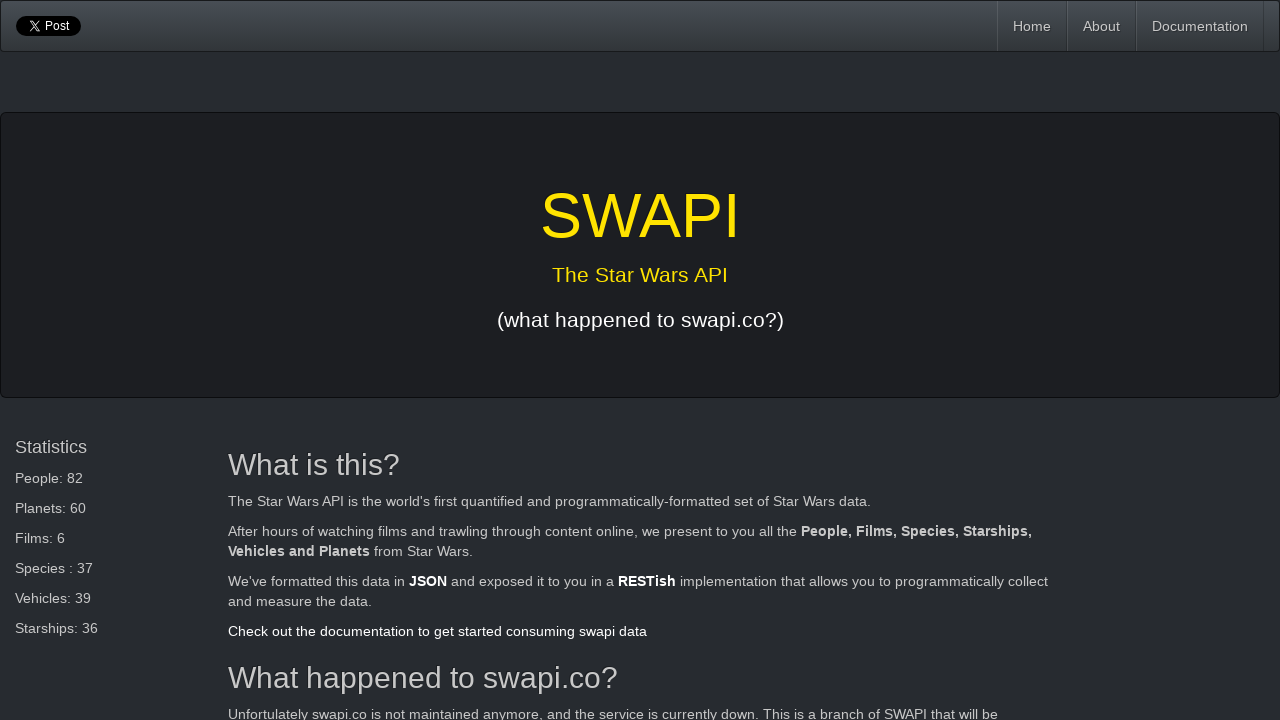

Navigated to menu page: /documentation
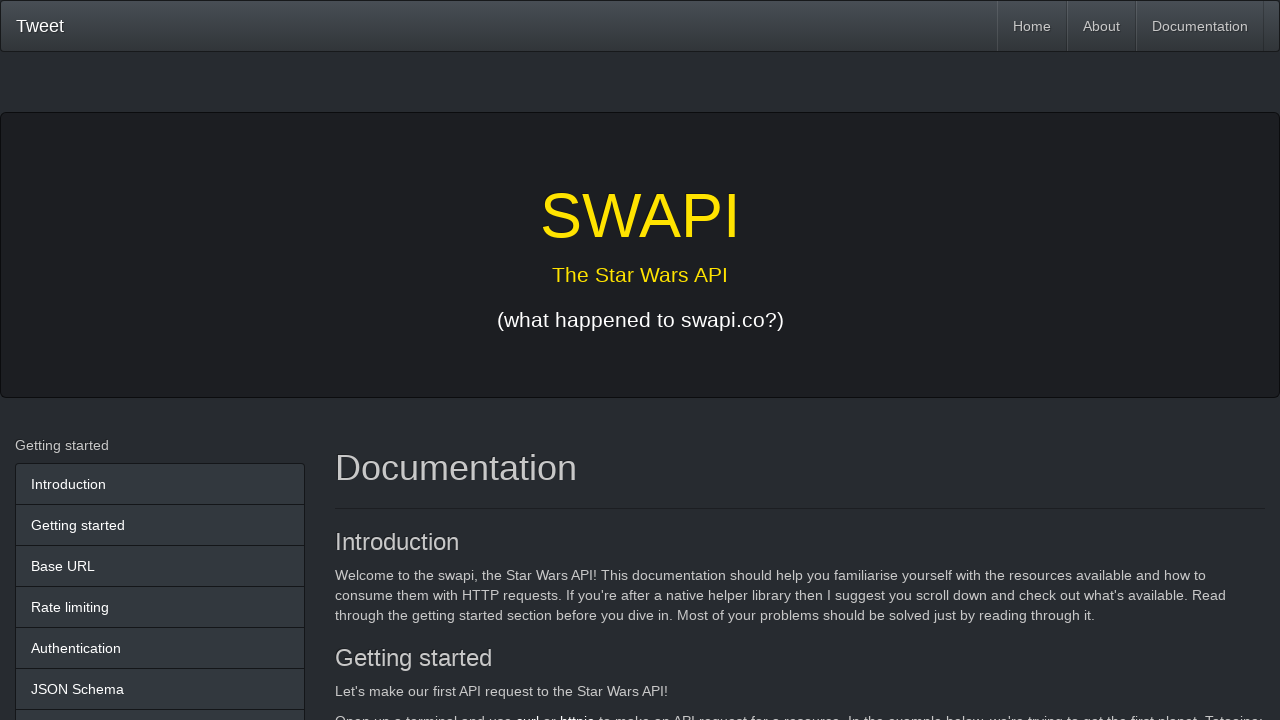

Page body loaded for URL: /documentation
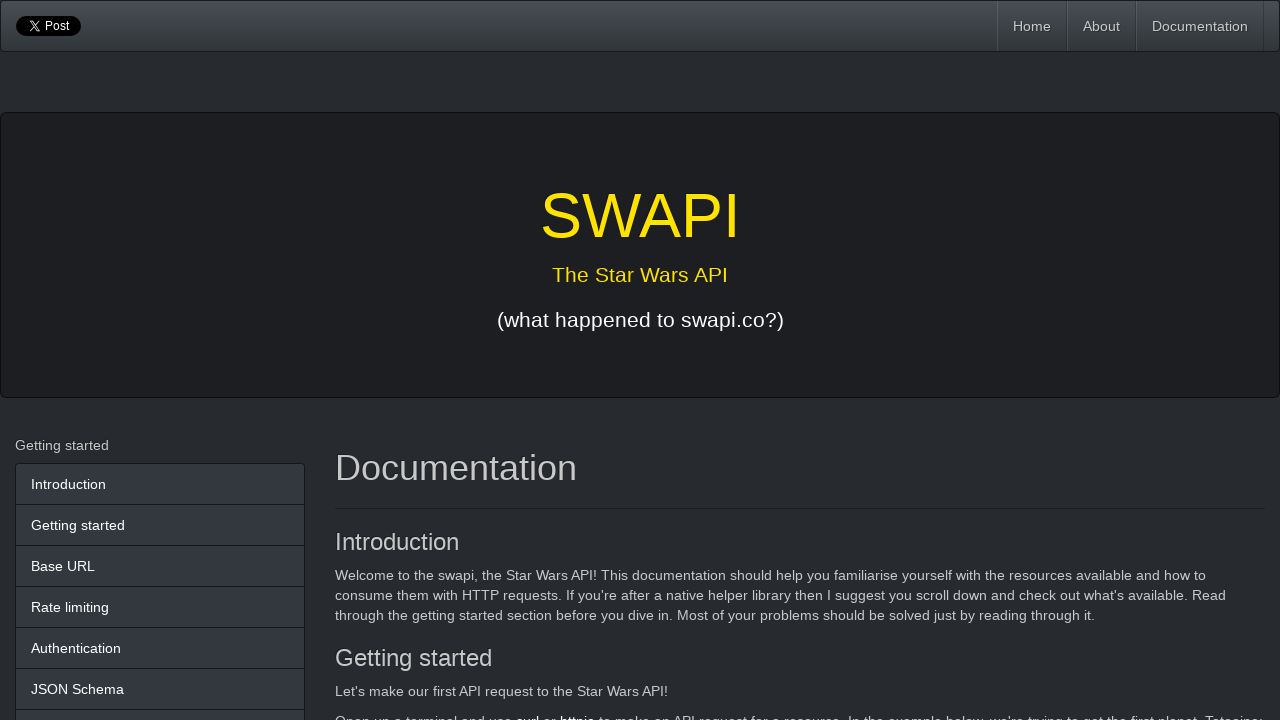

Waited 1 second for content to render
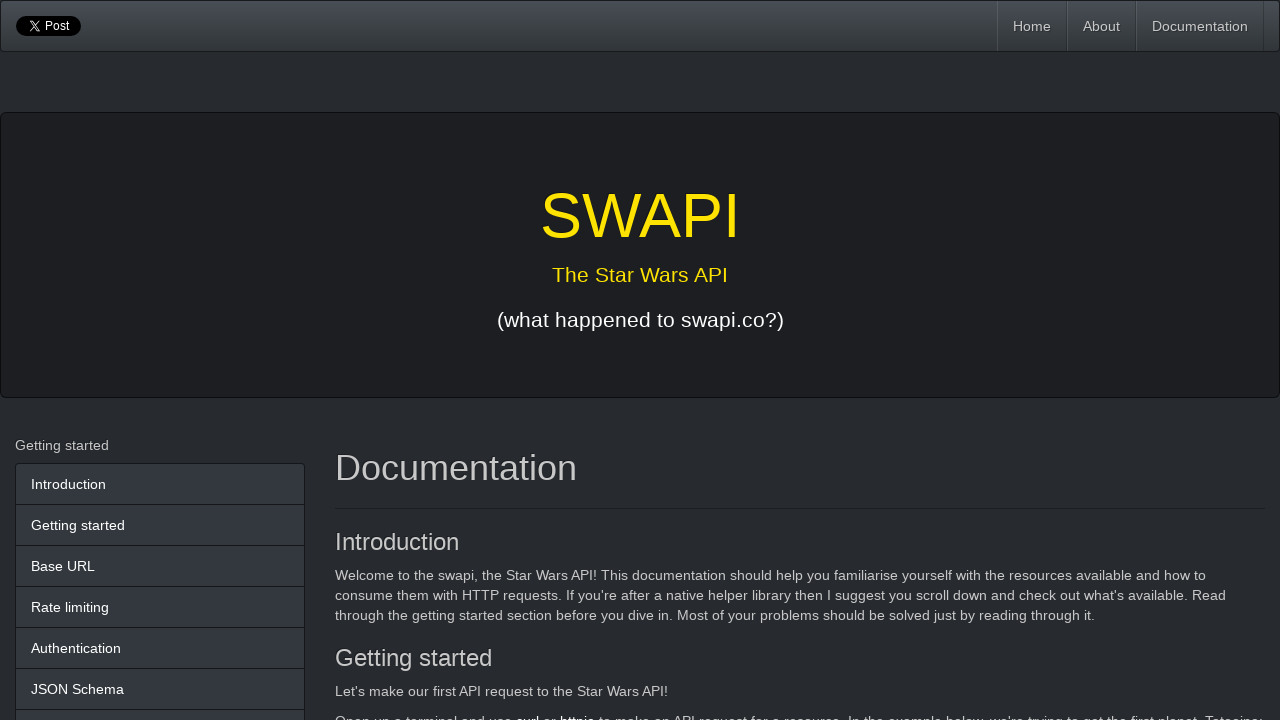

Verified header elements are present on page: /documentation
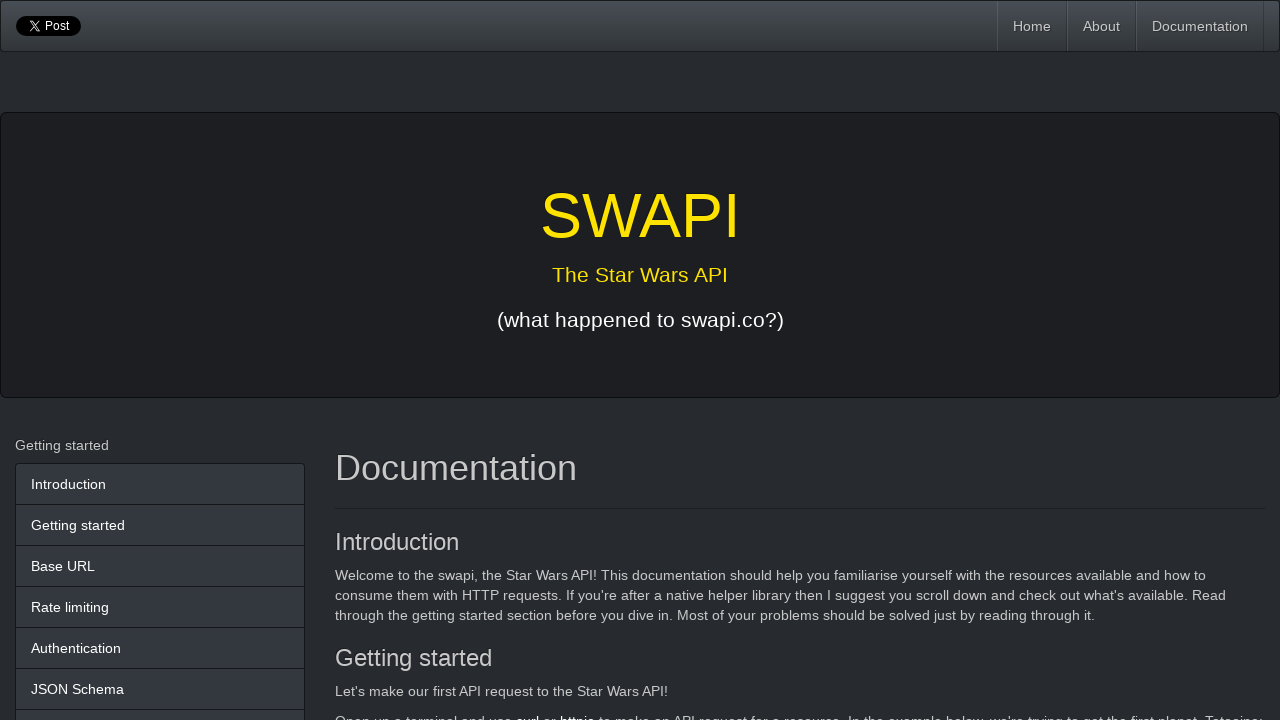

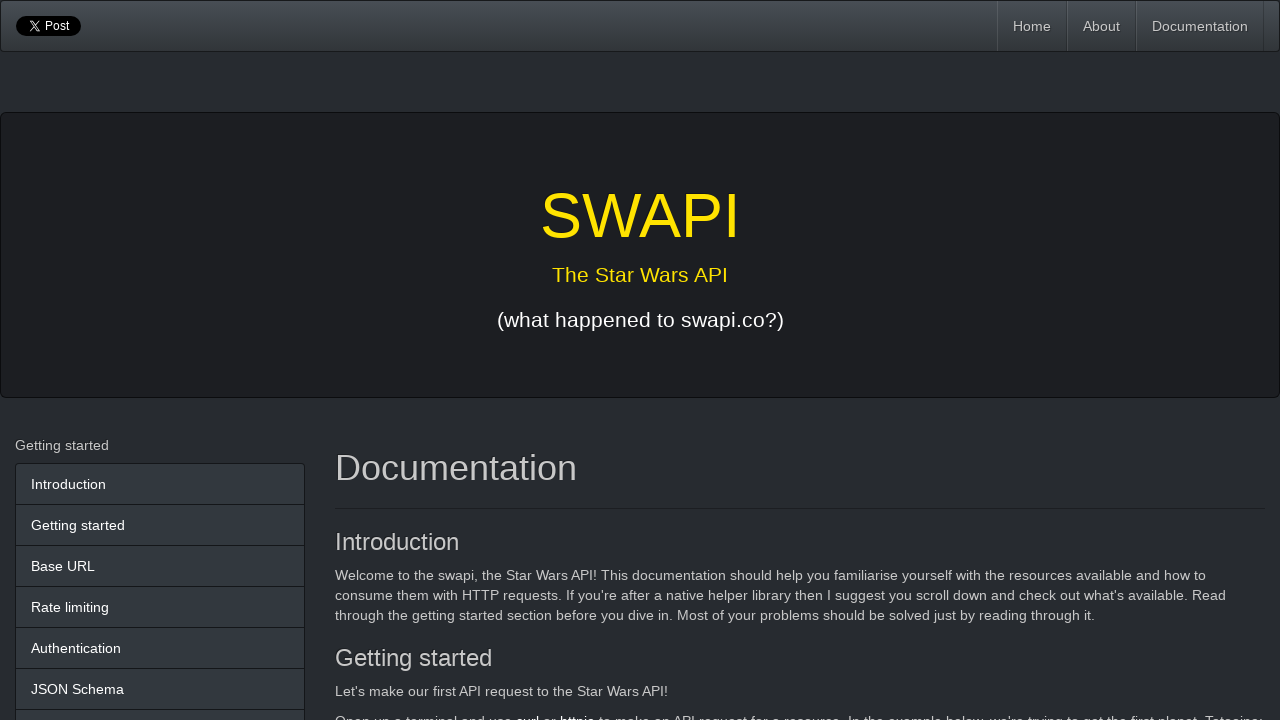